Joins a live student session by entering a student name, clicking OK to confirm, and then navigating through the interface using keyboard navigation (Tab and Enter) to presumably enable media permissions or join a stream.

Starting URL: https://live.monetanalytics.com/stu_proc/student.html#

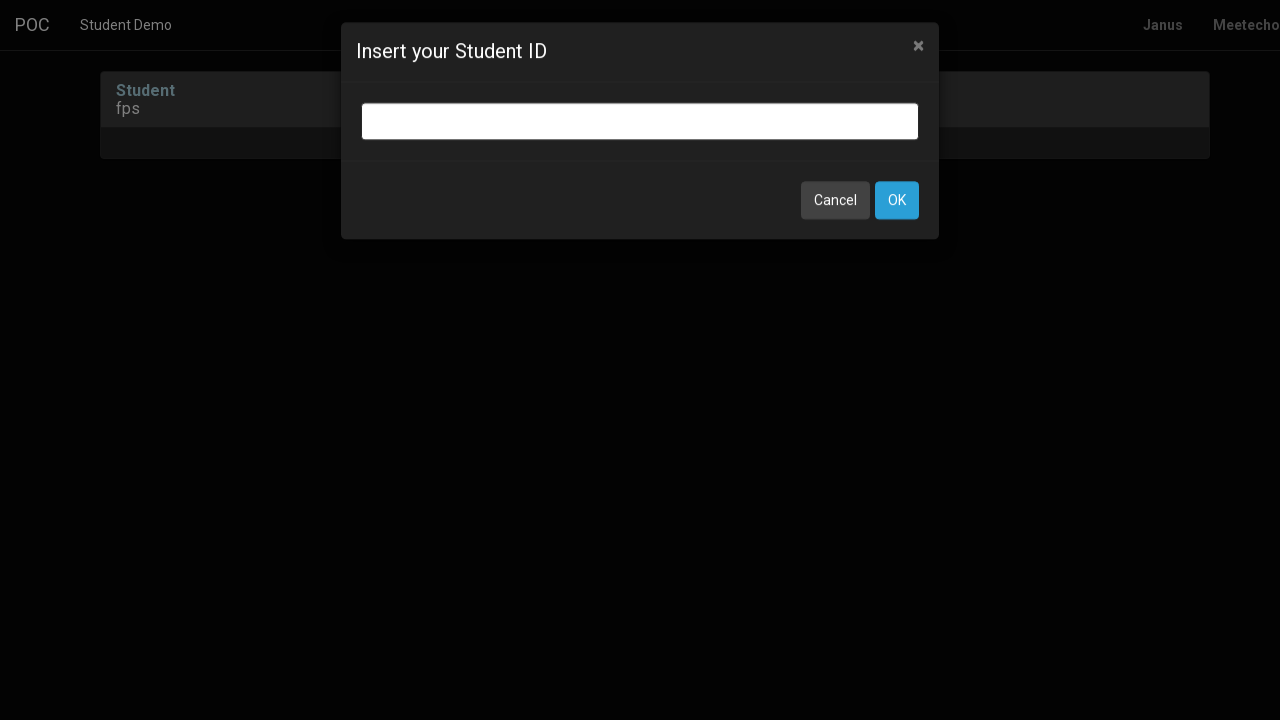

Filled student name input field with 'Student-29' on input.bootbox-input.bootbox-input-text.form-control
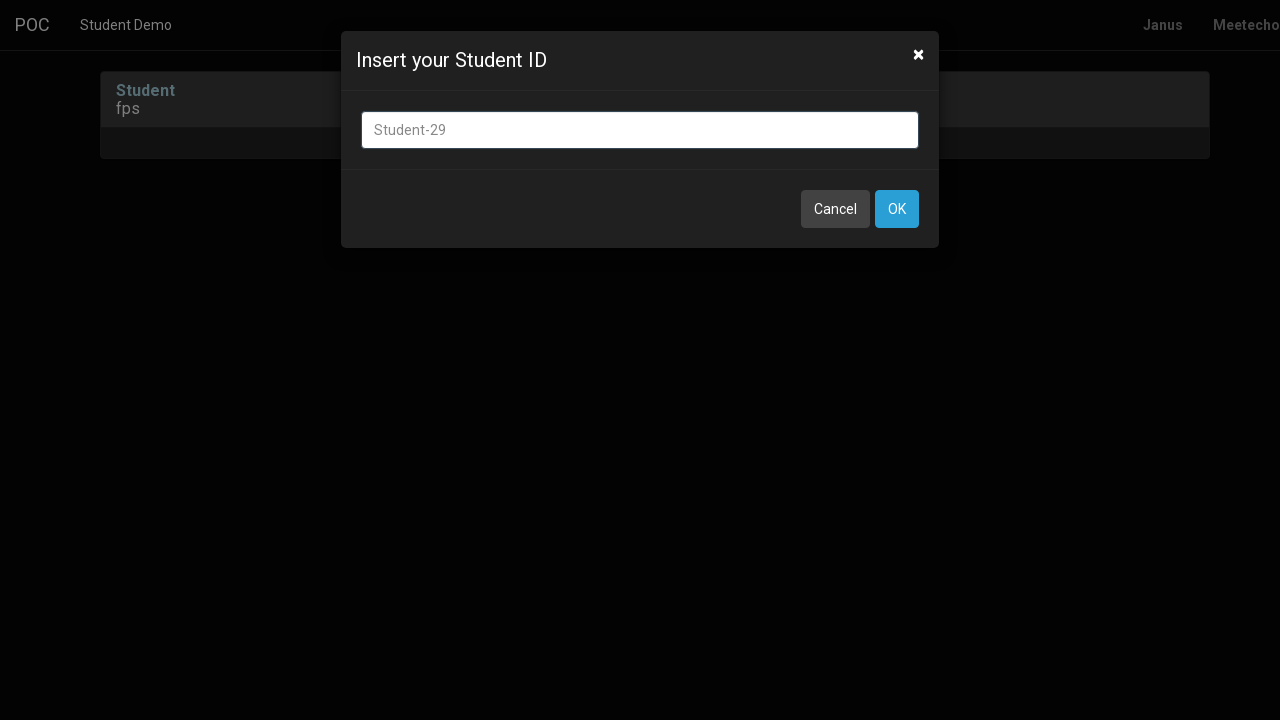

Clicked OK button to confirm student name at (897, 209) on button:has-text('OK')
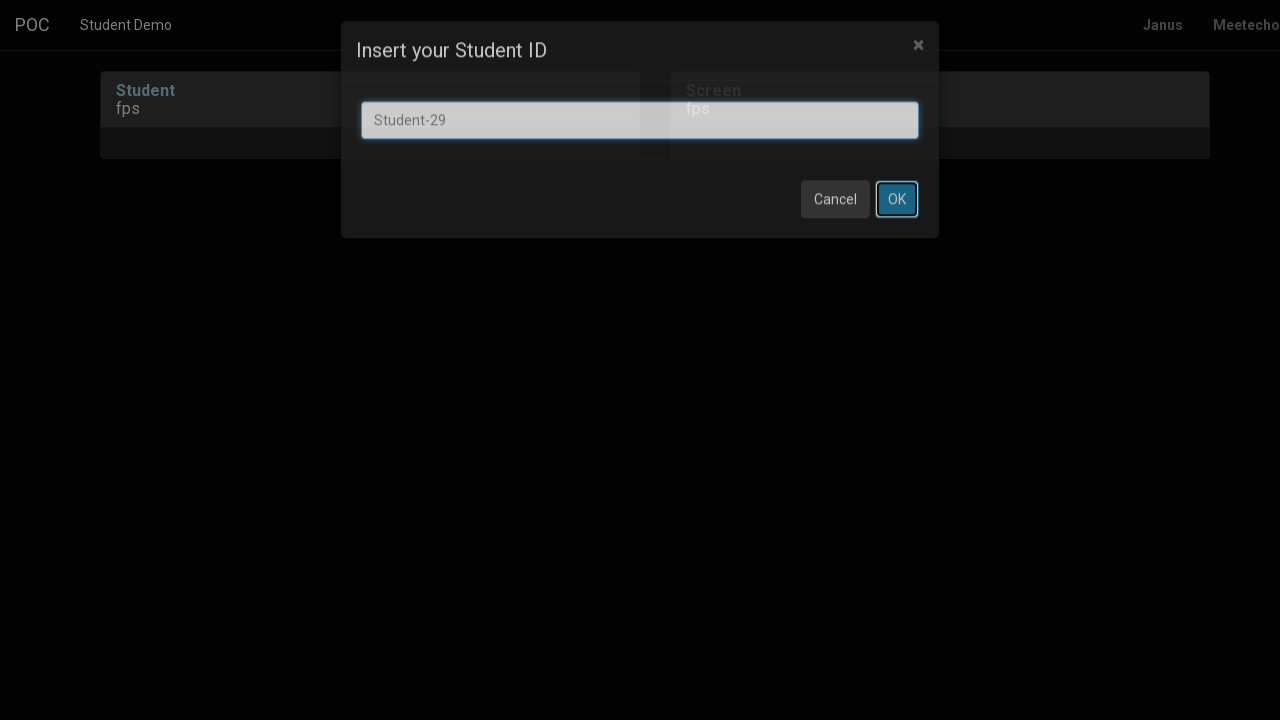

Waited 8 seconds for page to load after confirmation
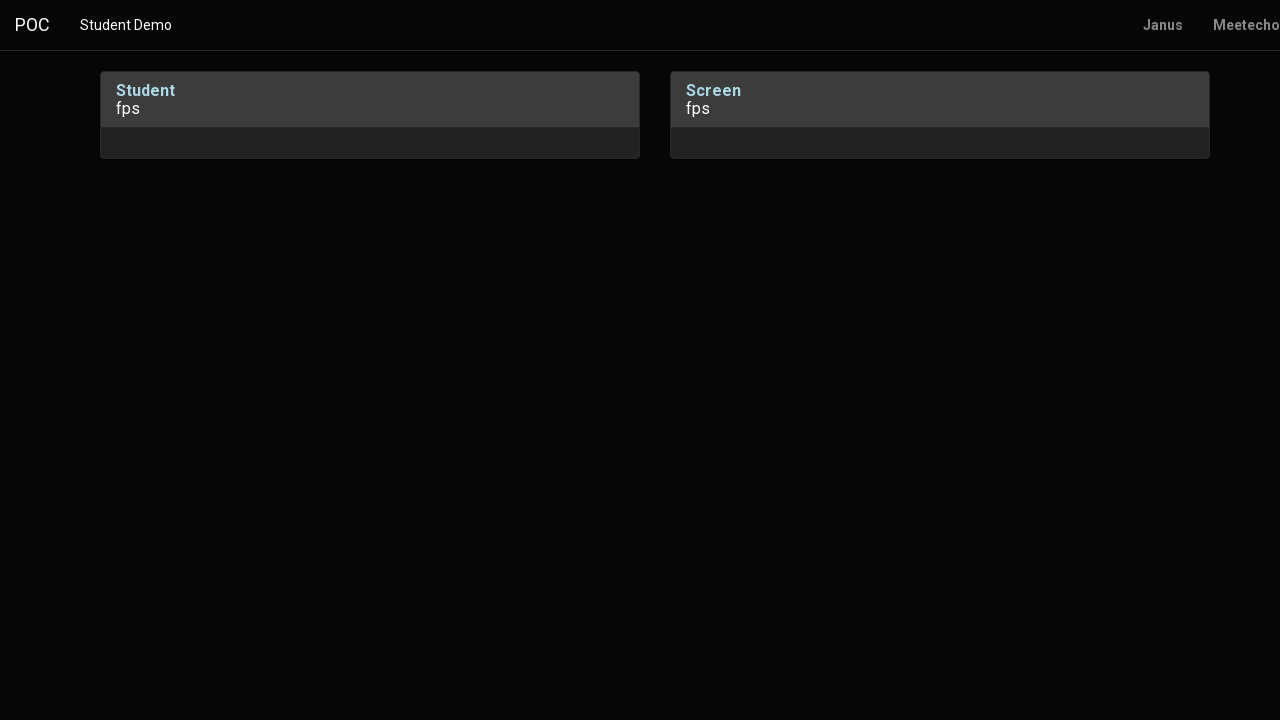

Pressed Tab to navigate to next element
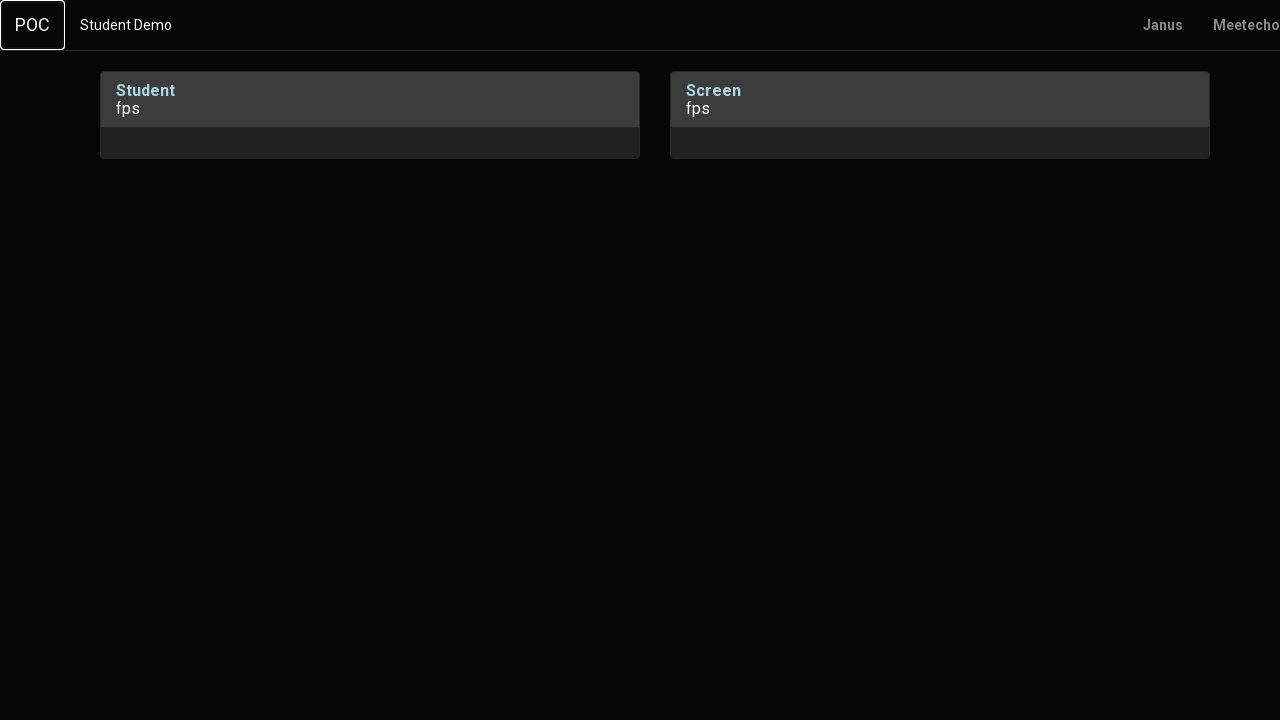

Waited 1 second for navigation
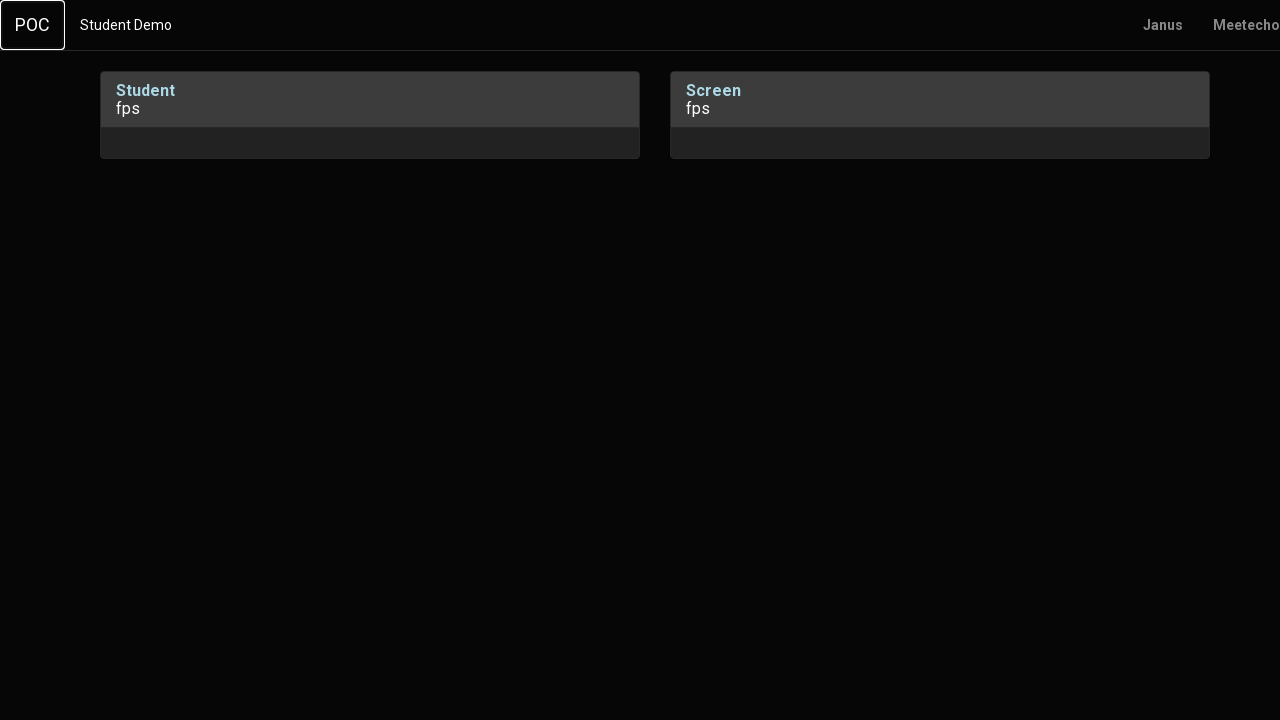

Pressed Enter to confirm/select current element
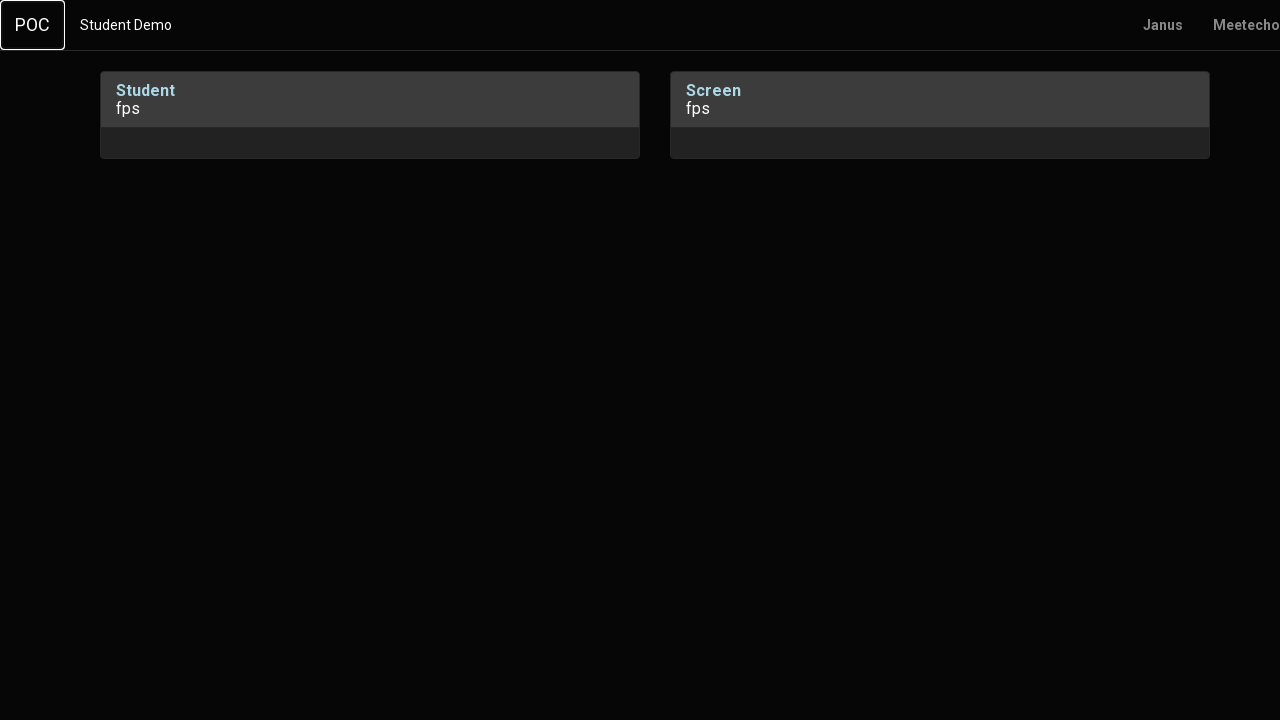

Waited 2 seconds for action to complete
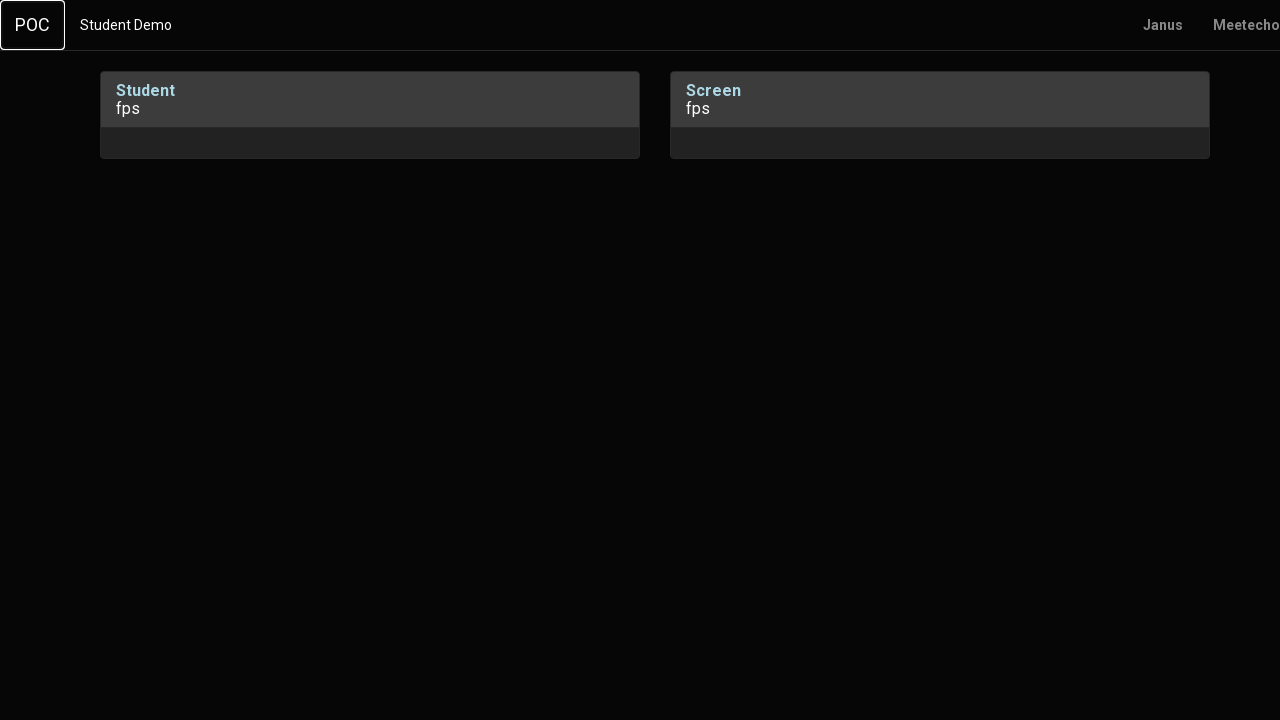

Pressed Tab to navigate to next element
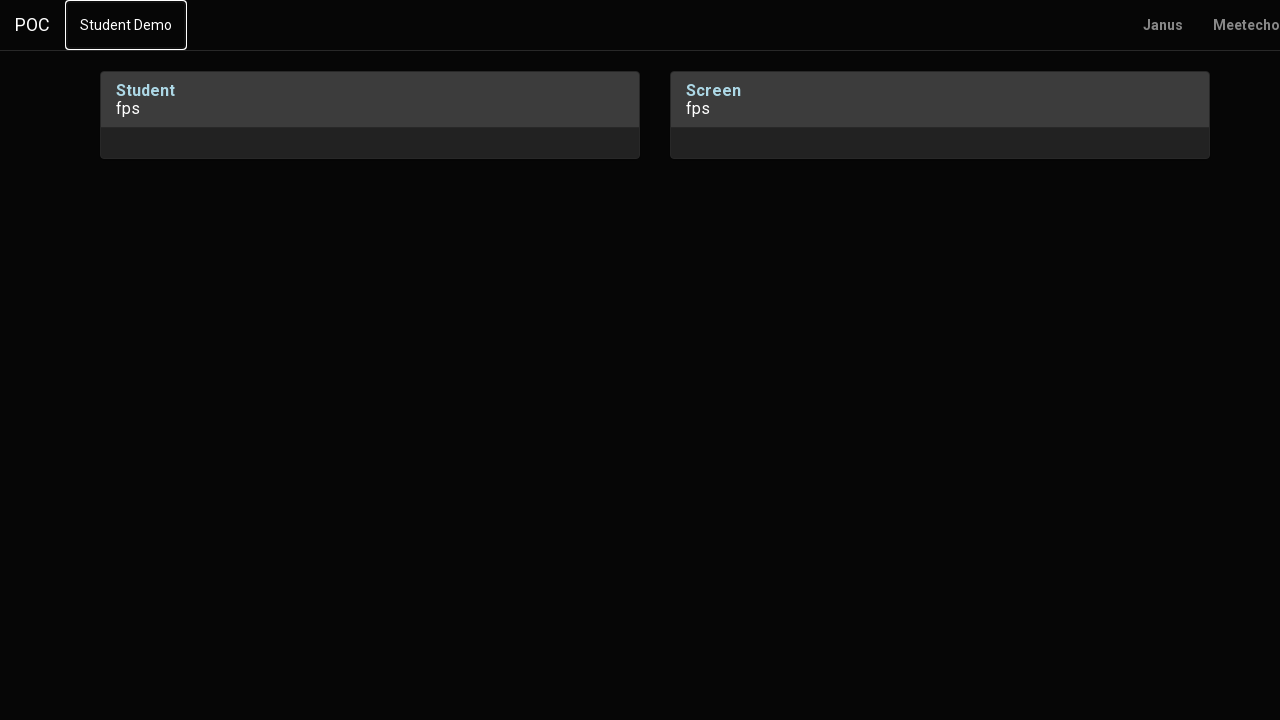

Waited 1 second for navigation
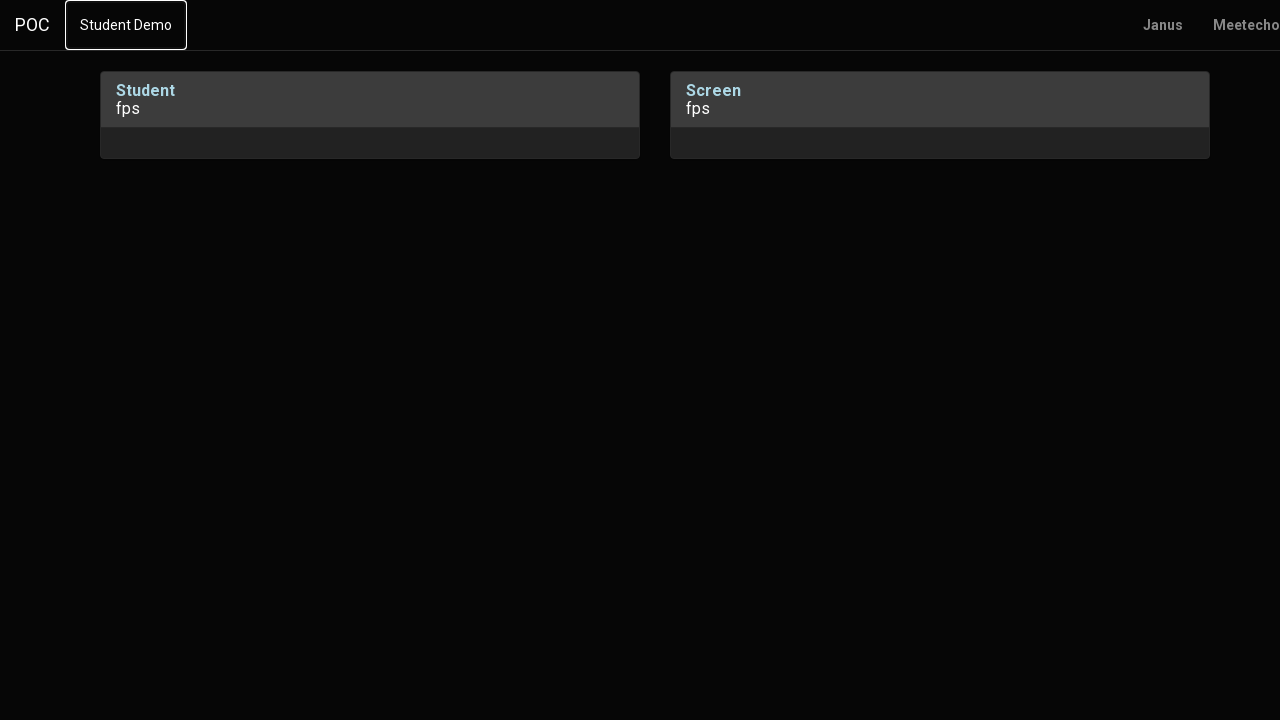

Pressed Tab again to navigate further
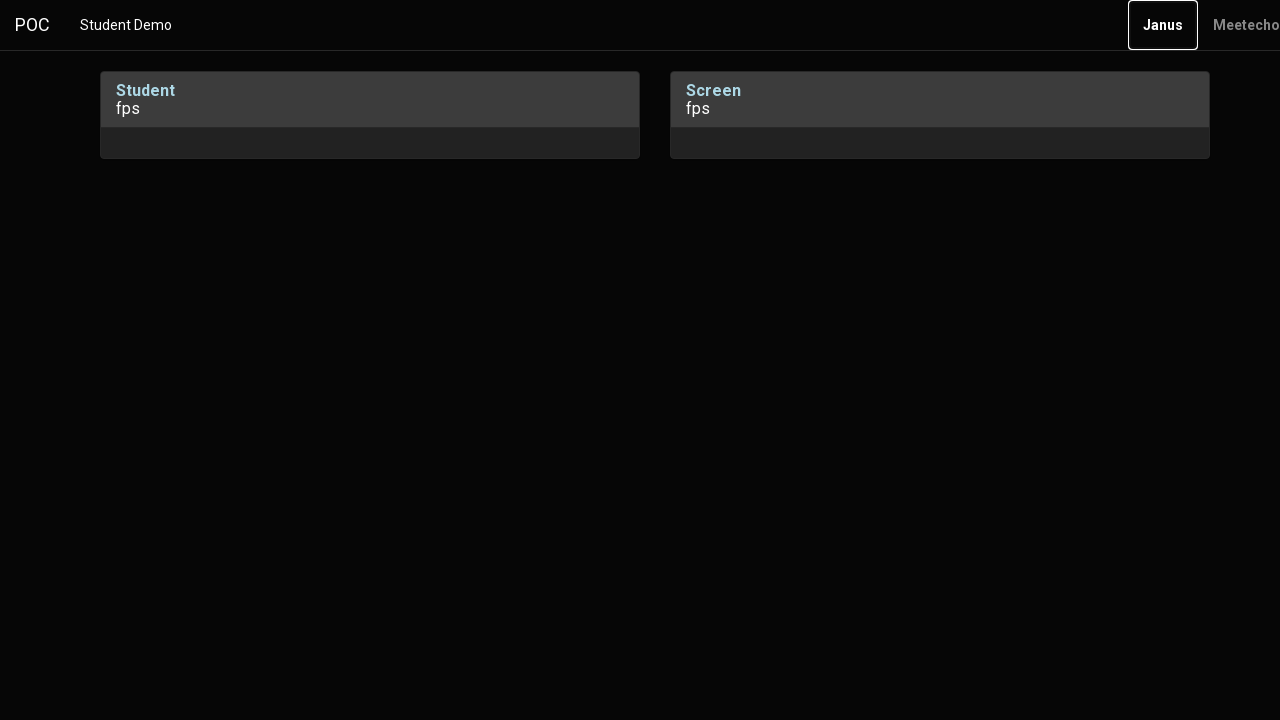

Waited 2 seconds for navigation
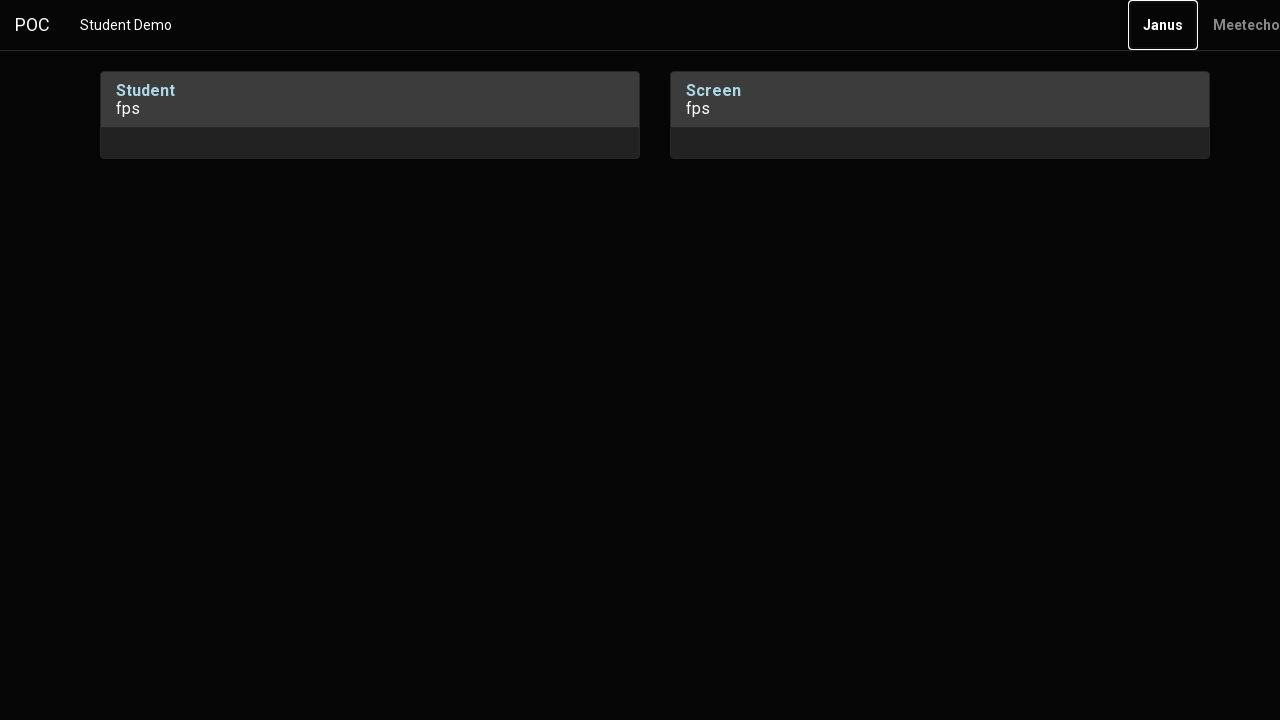

Pressed Enter to confirm final action and join live session
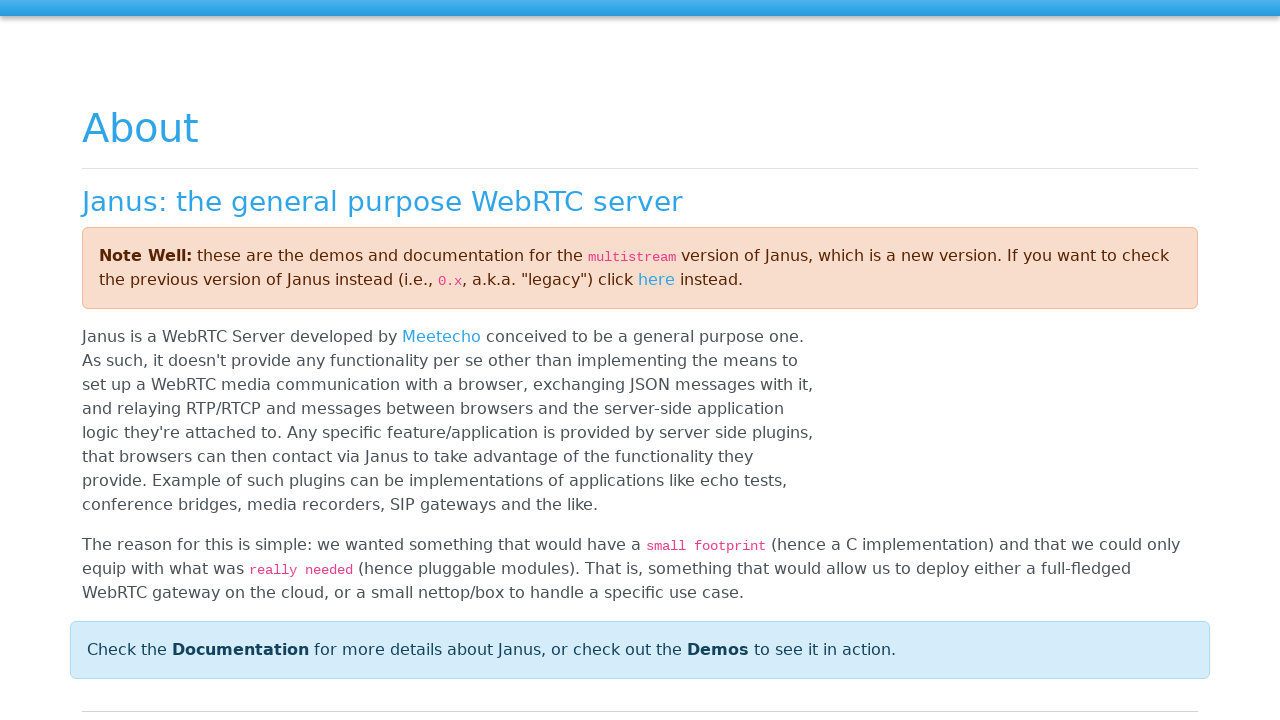

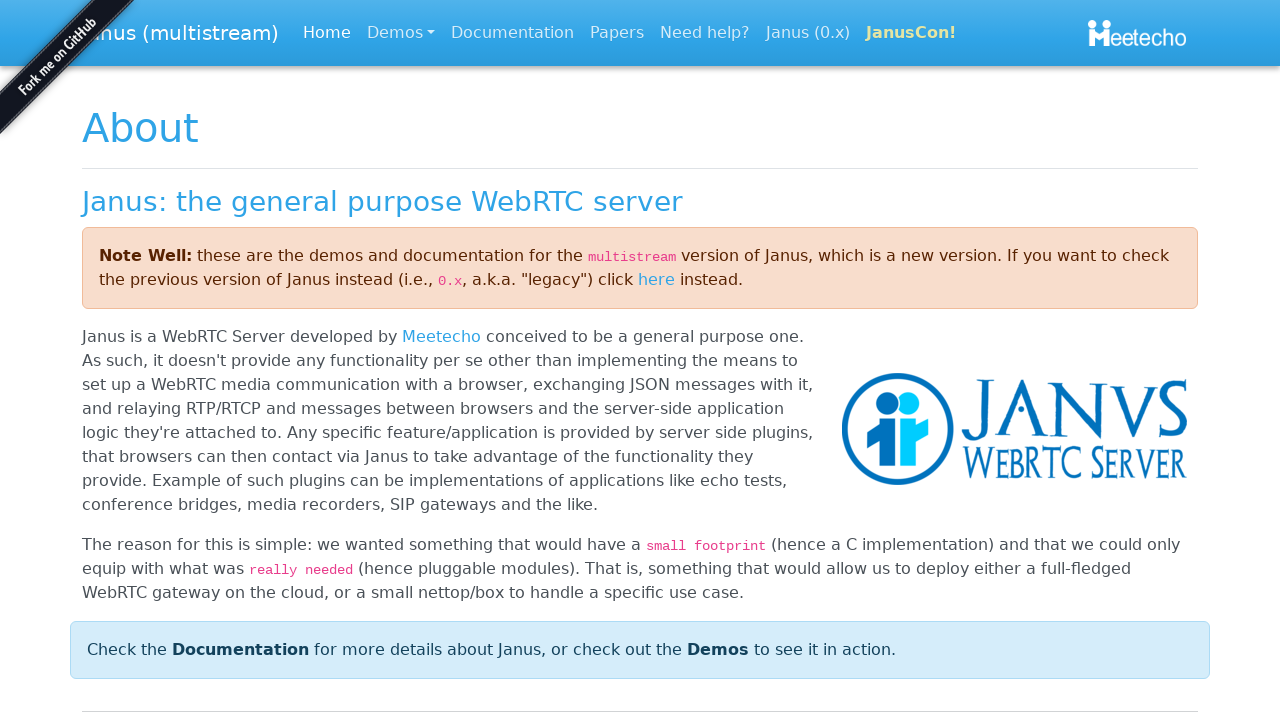